Navigates to CoinMarketCap homepage and waits for the page to fully load

Starting URL: https://coinmarketcap.com/

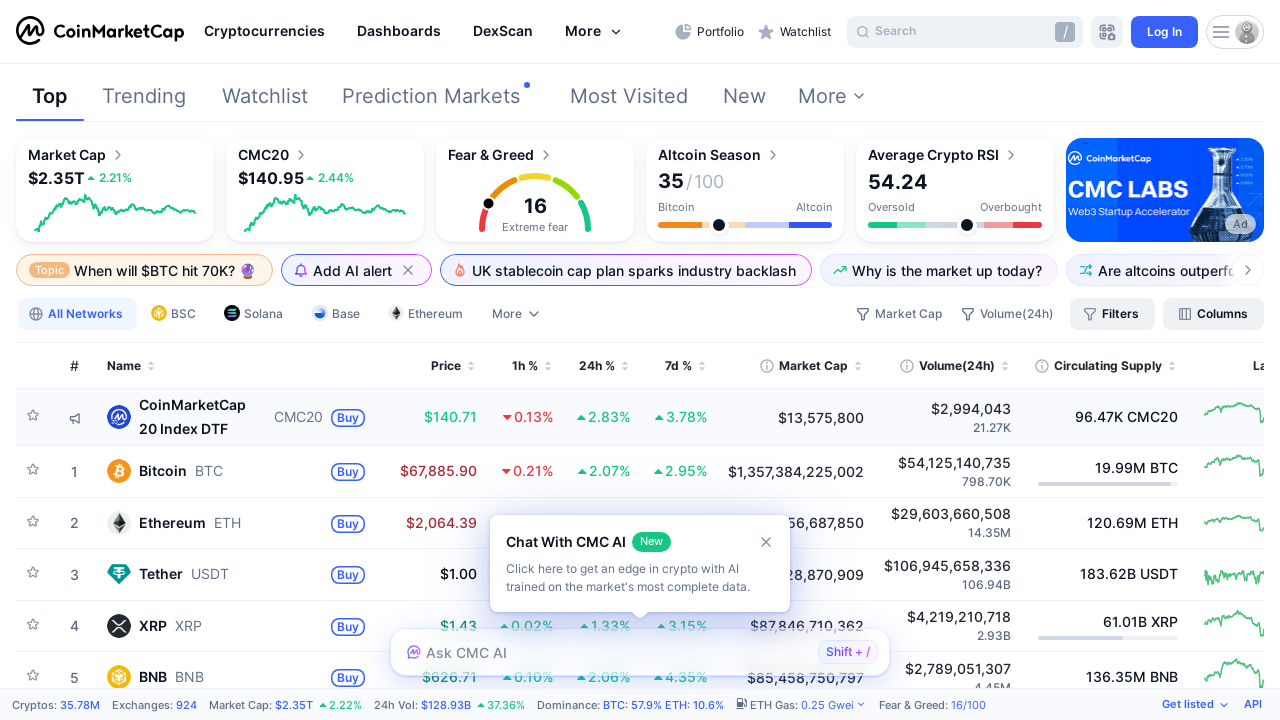

Navigated to CoinMarketCap homepage
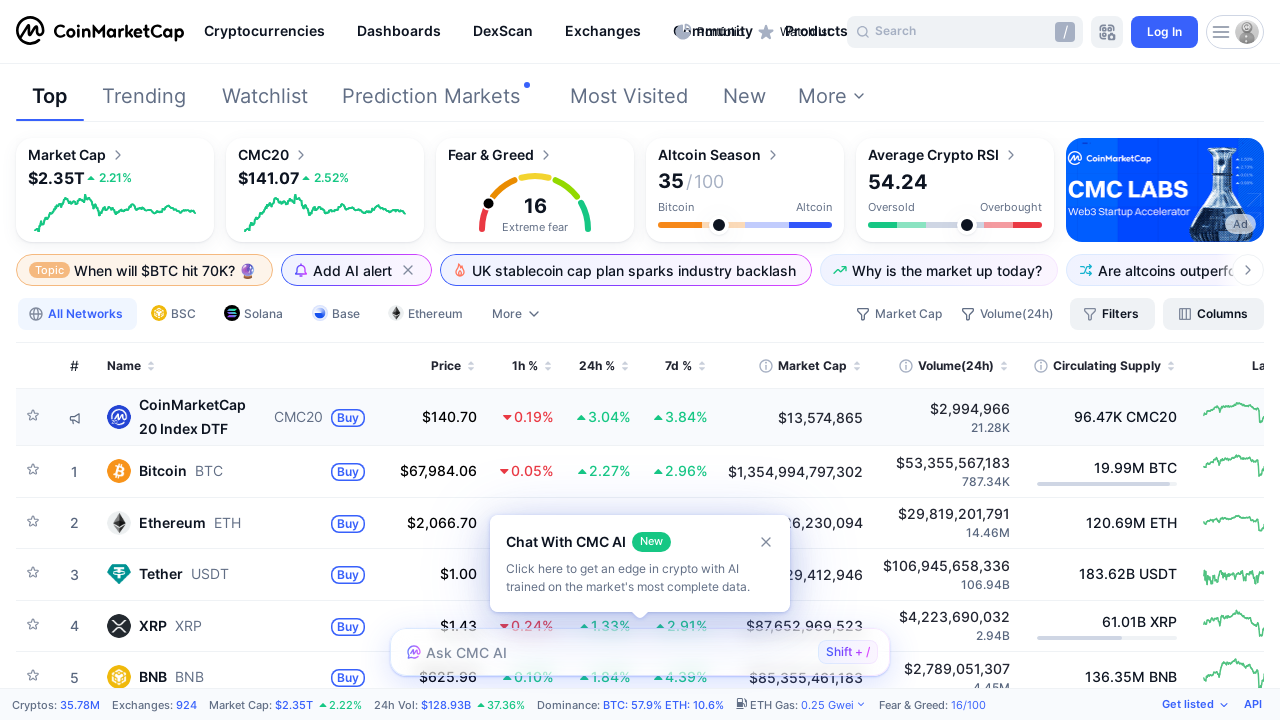

Waited 8 seconds for page to fully load
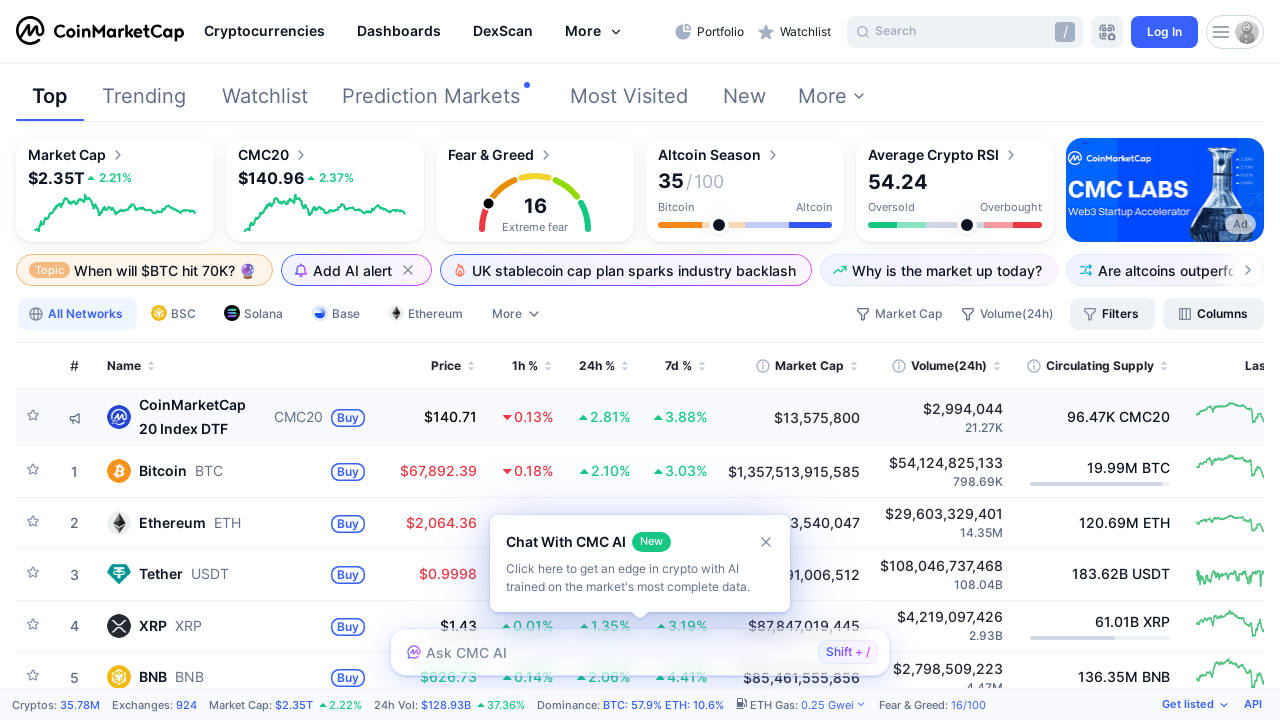

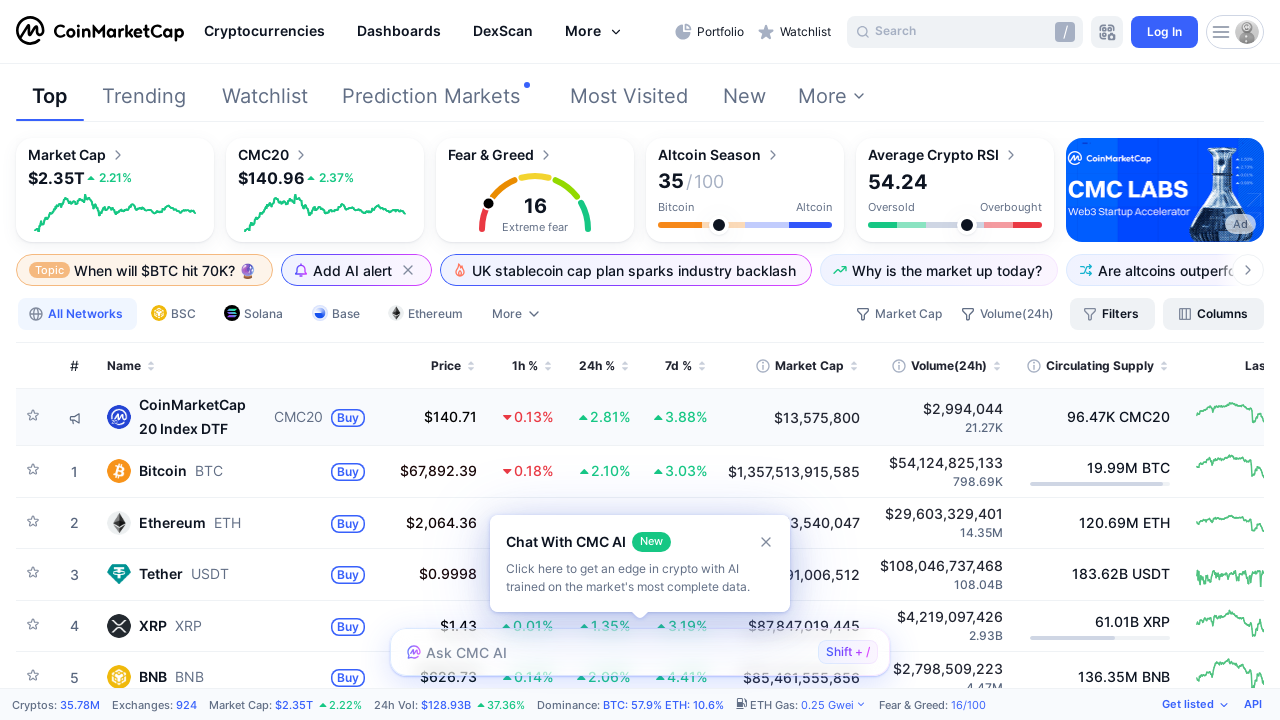